Tests keyboard key press functionality by sending SPACE and TAB keys to elements and verifying the result text displays the correct key pressed

Starting URL: http://the-internet.herokuapp.com/key_presses

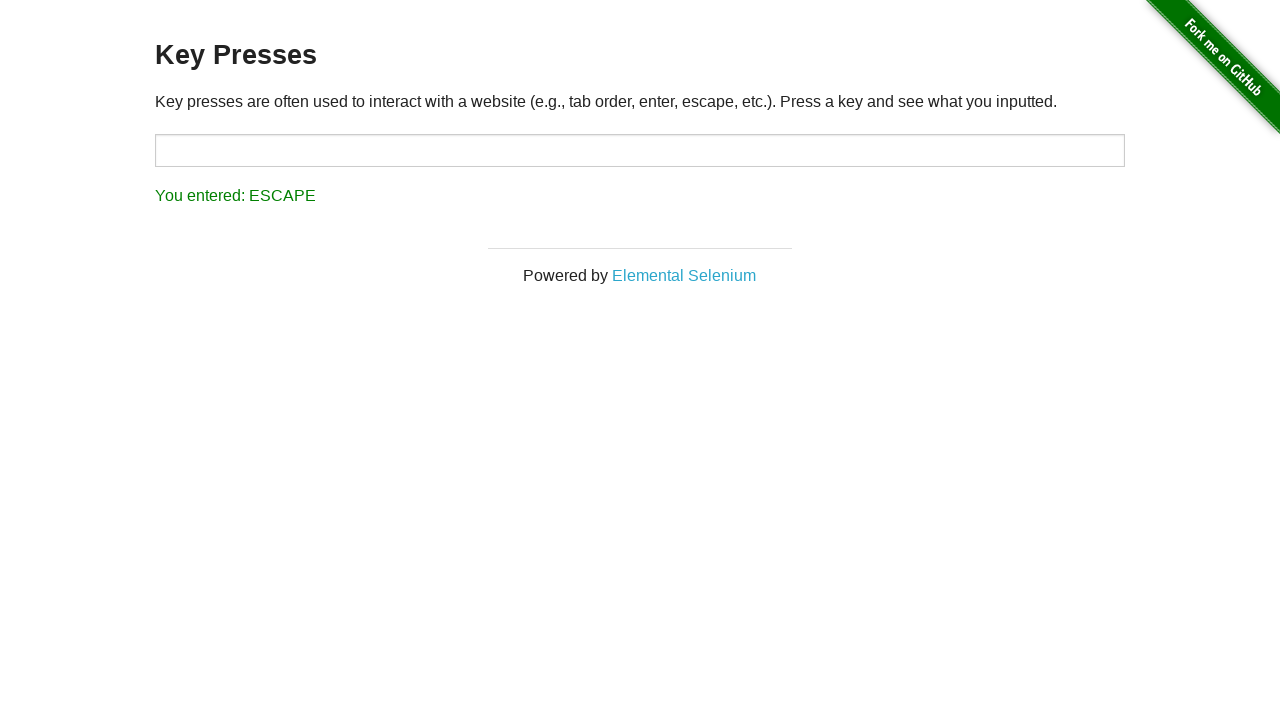

Pressed SPACE key on example element on .example
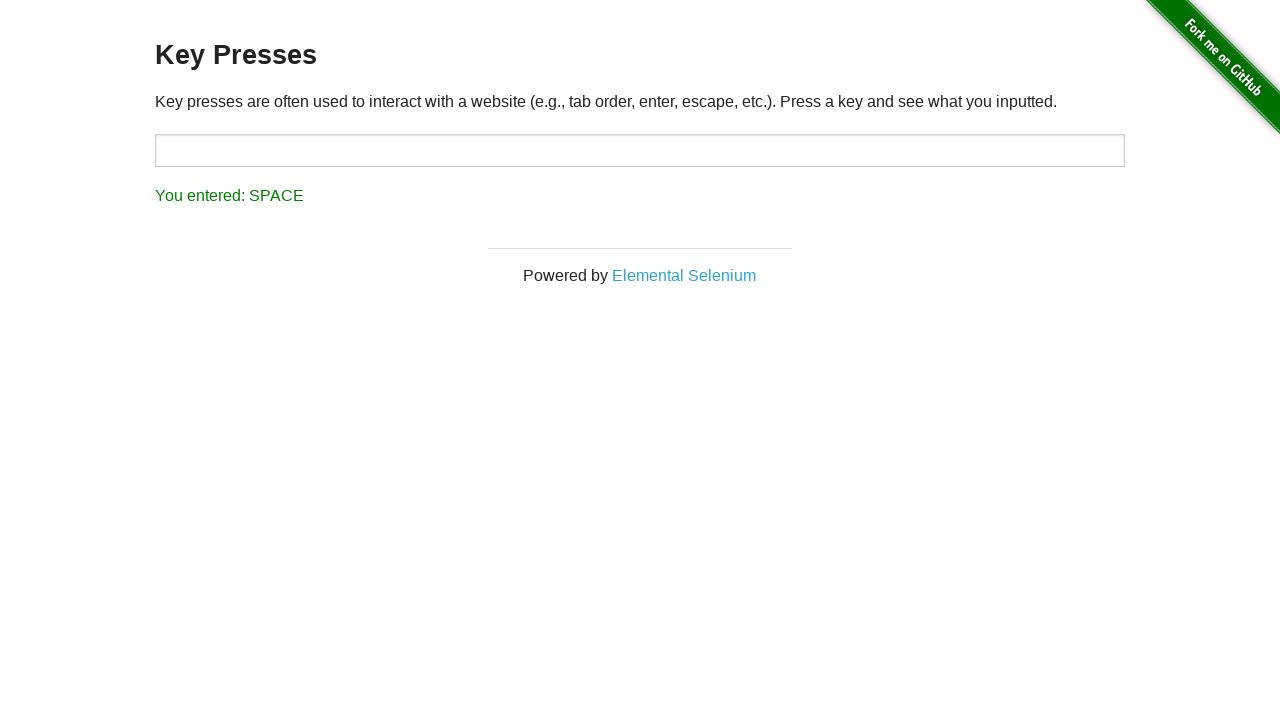

Verified result displays 'You entered: SPACE'
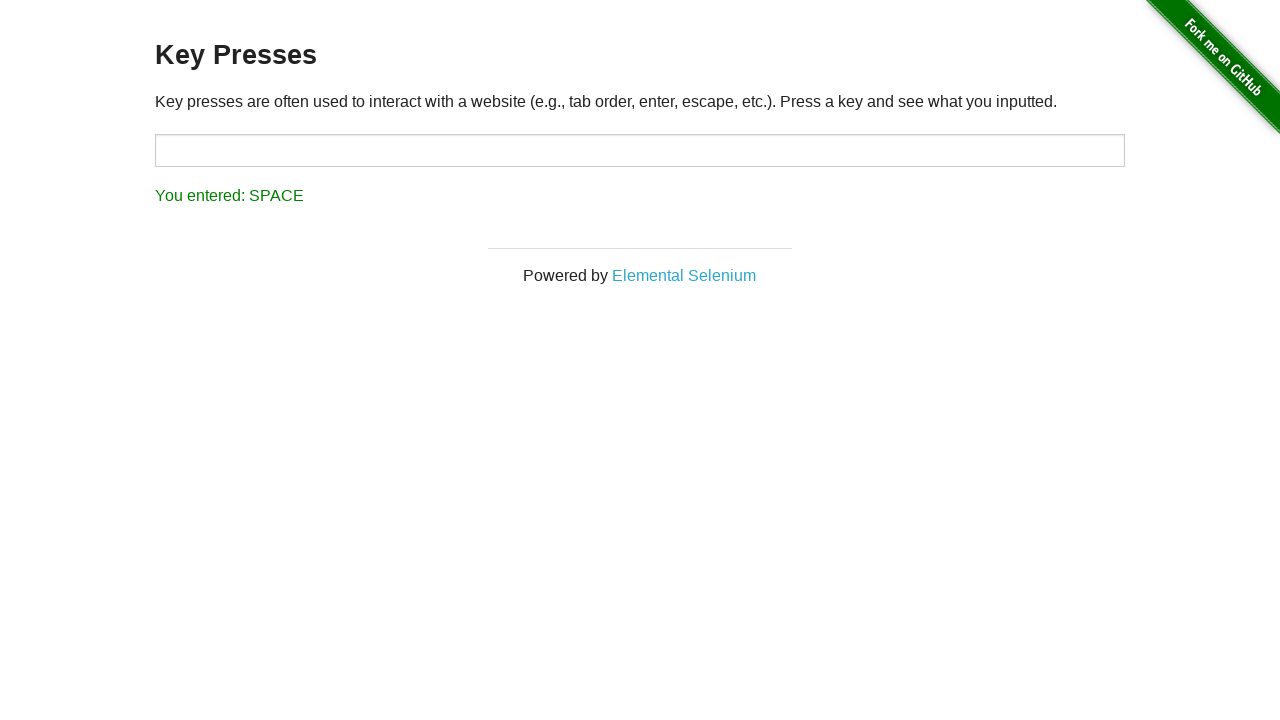

Pressed TAB key using keyboard
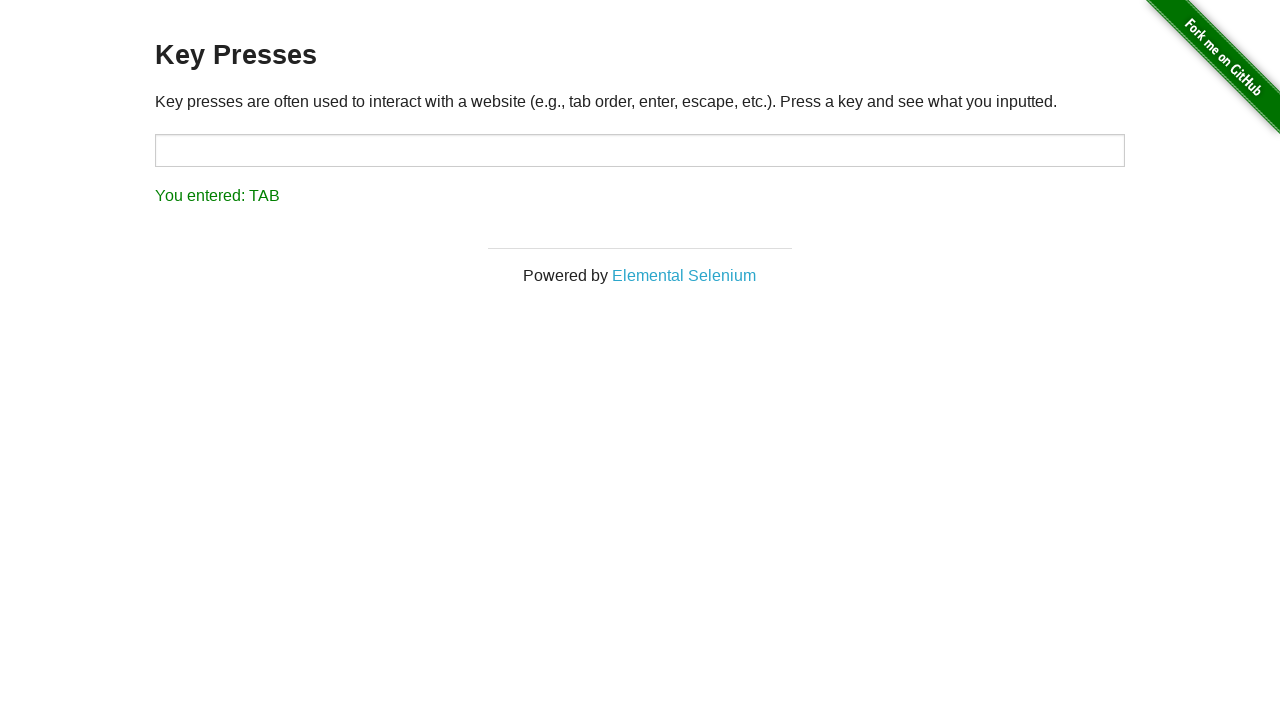

Verified result displays 'You entered: TAB'
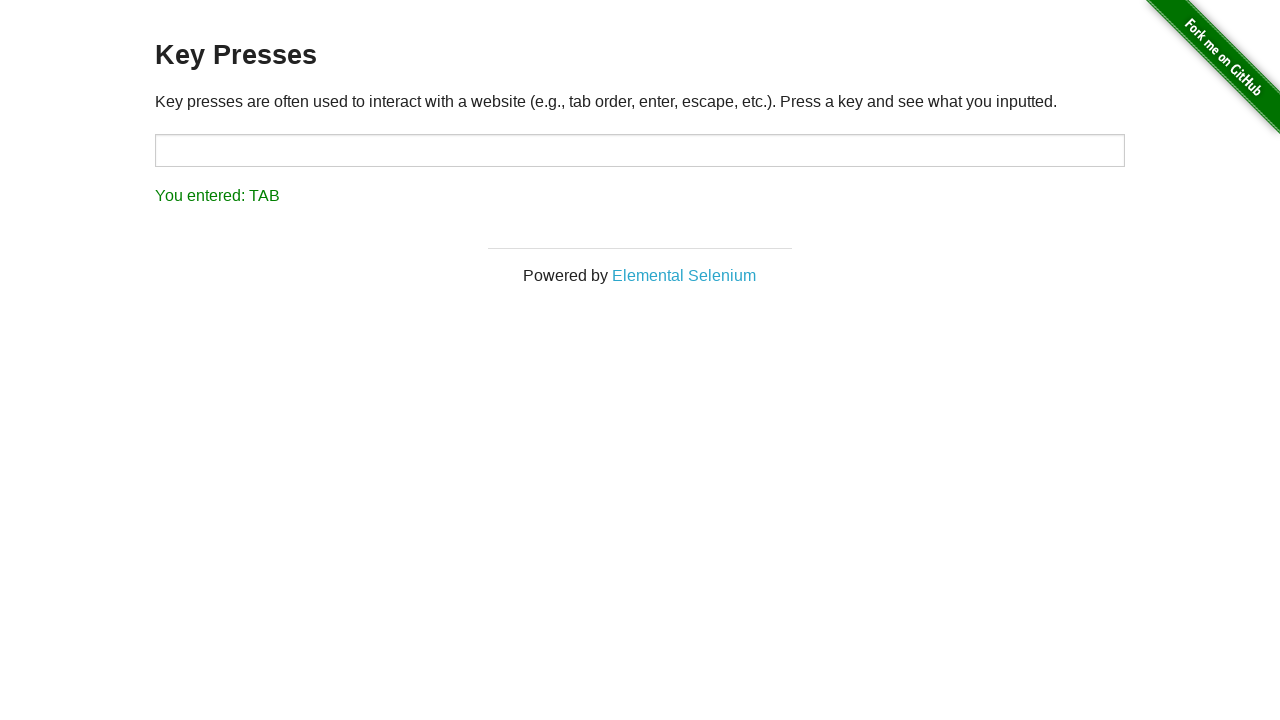

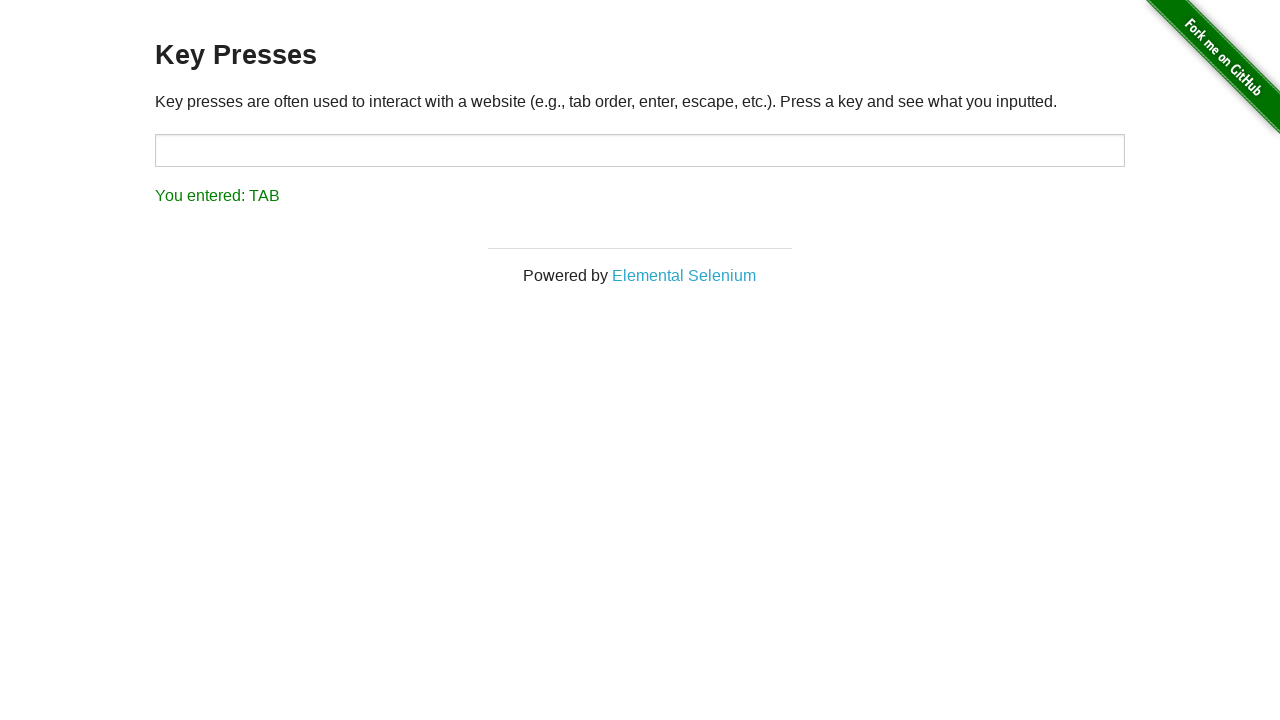